Tests dynamic element visibility by waiting for a button to become clickable after a delay and verifying its text content

Starting URL: https://demoqa.com/dynamic-properties

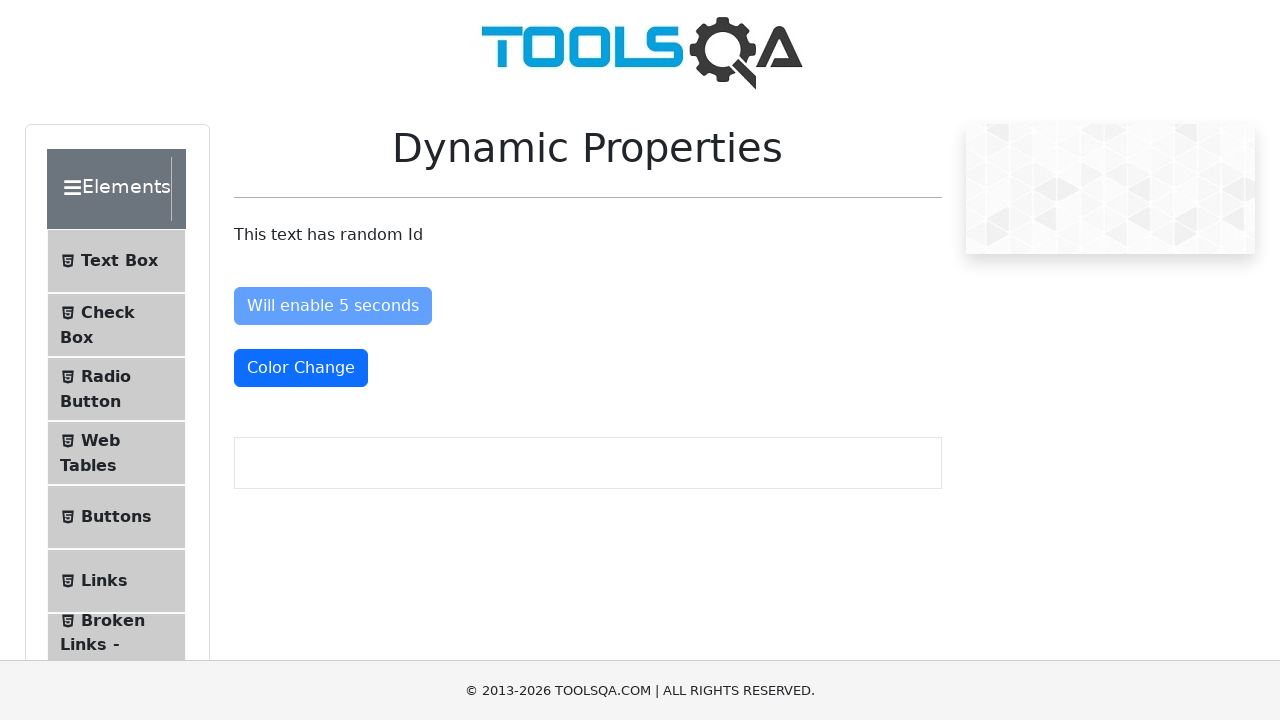

Navigated to DemoQA dynamic properties page
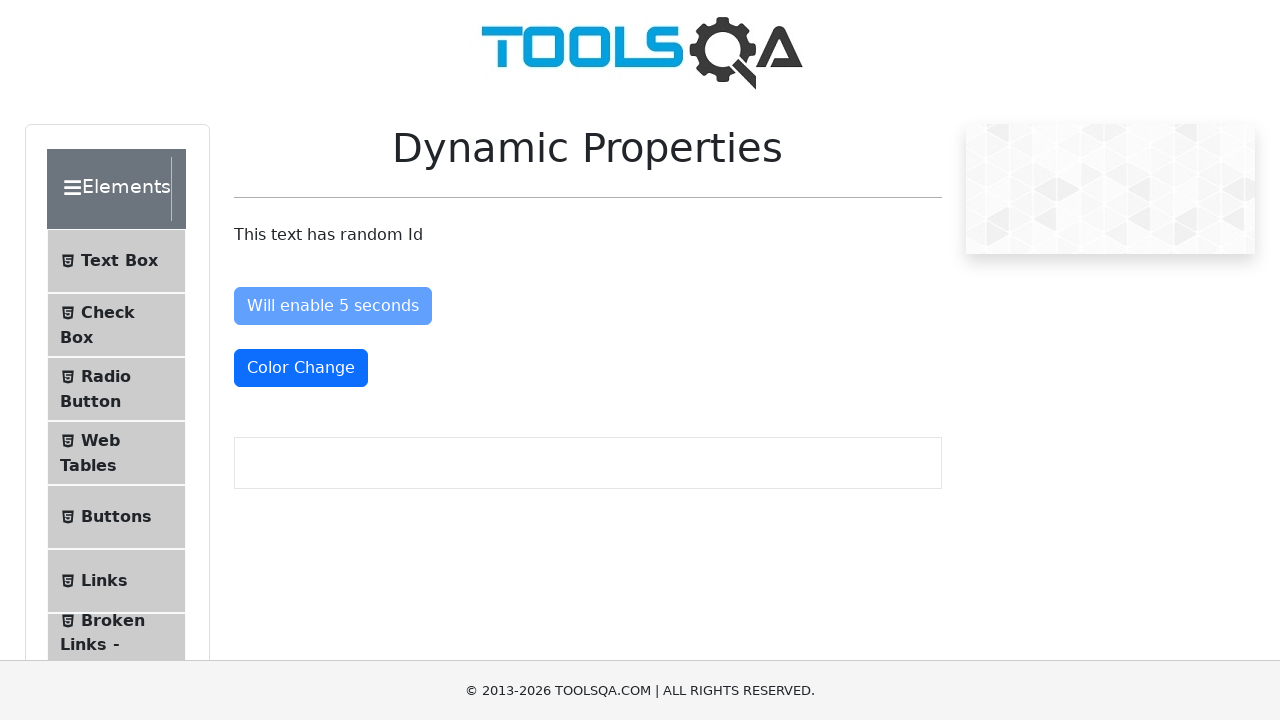

Button 'Visible After 5 Seconds' became visible after waiting
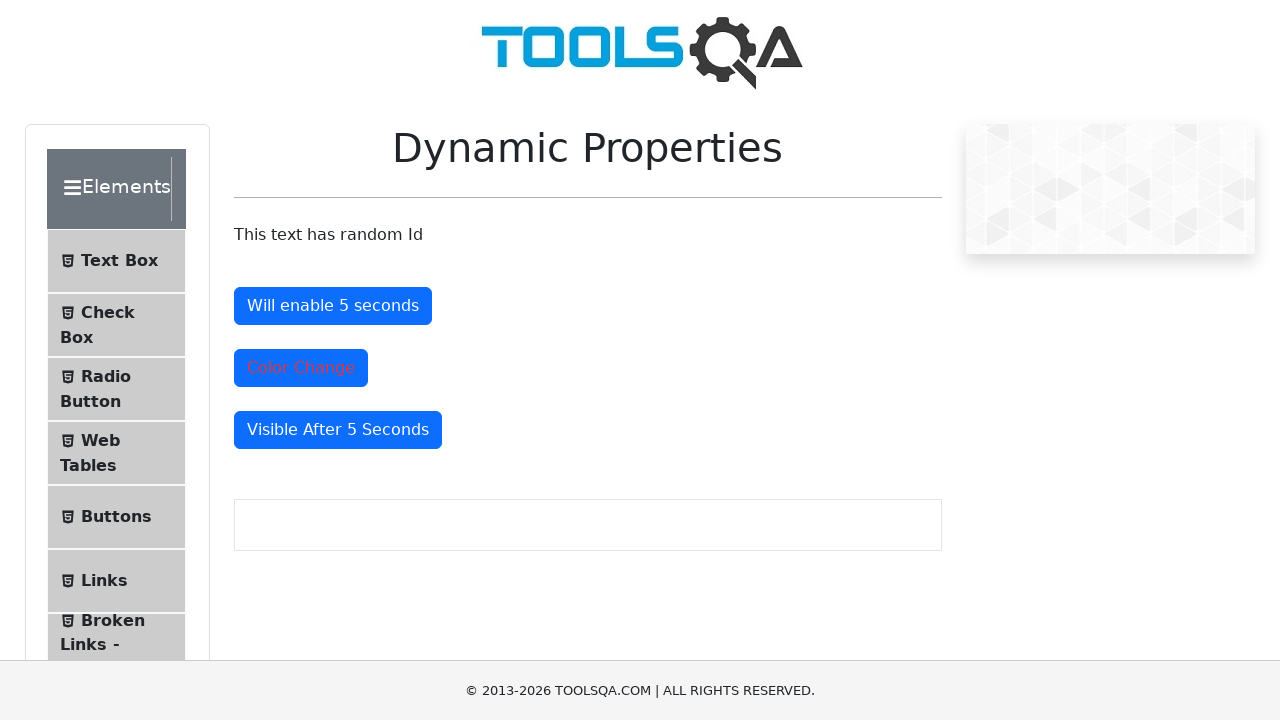

Verified button text content matches 'Visible After 5 Seconds'
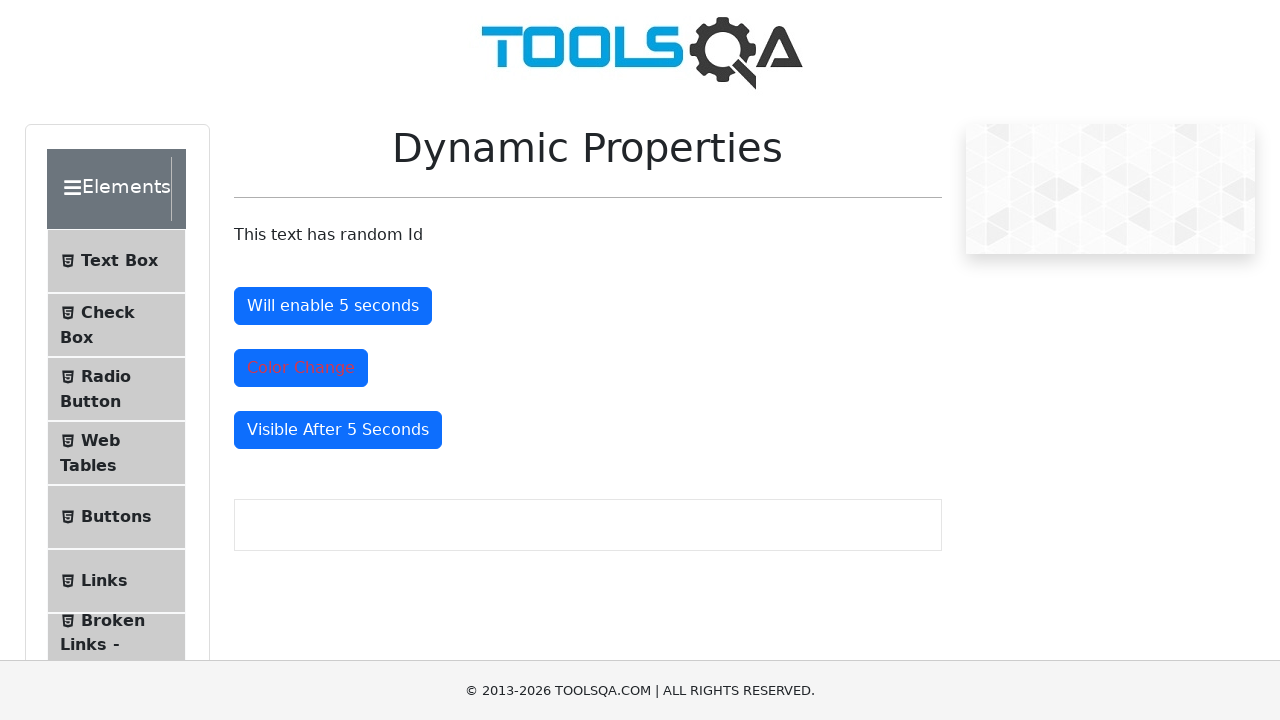

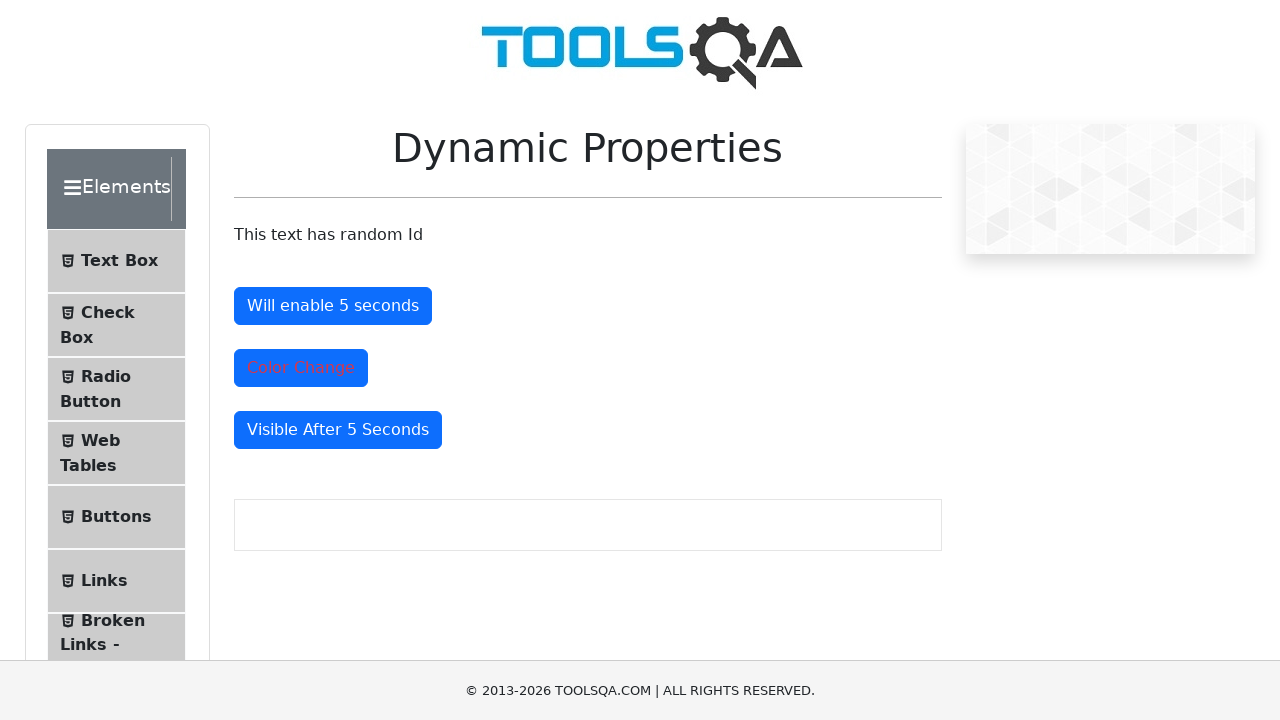